Tests auto-suggestive dropdown functionality by typing partial text and selecting a matching option from the suggestions

Starting URL: https://rahulshettyacademy.com/dropdownsPractise/

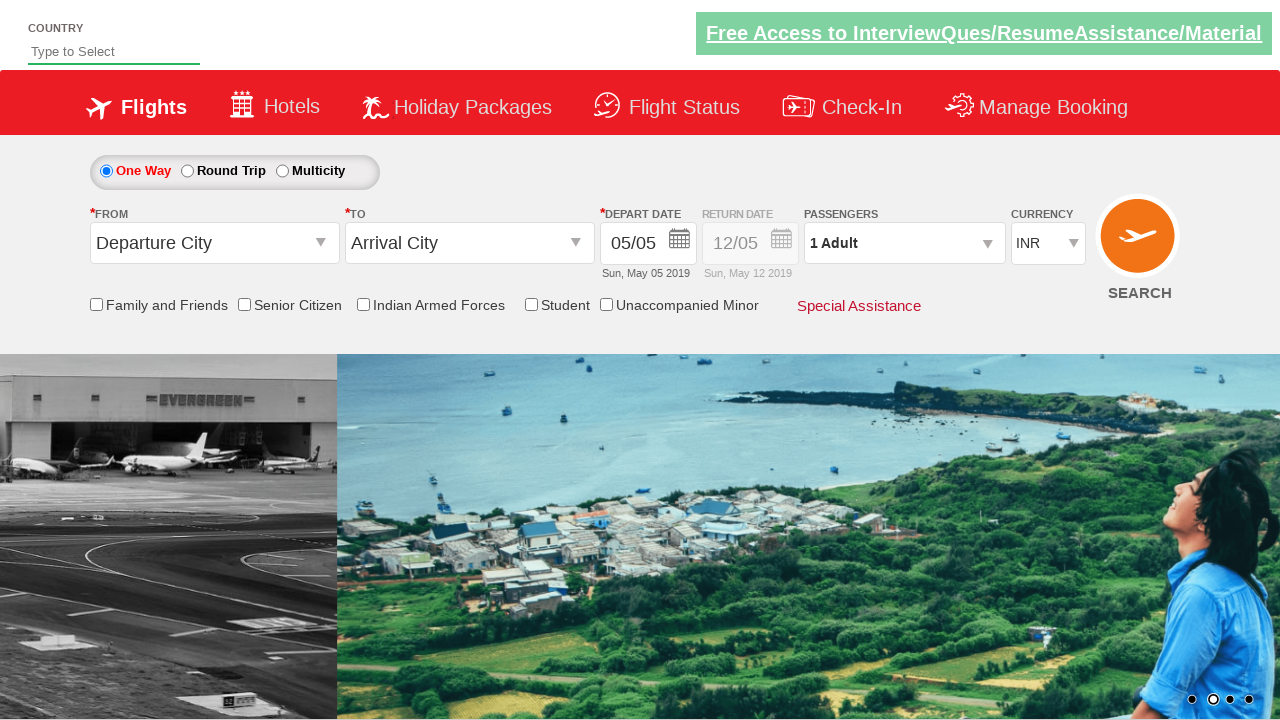

Typed 'ind' in autosuggest field to trigger dropdown suggestions on #autosuggest
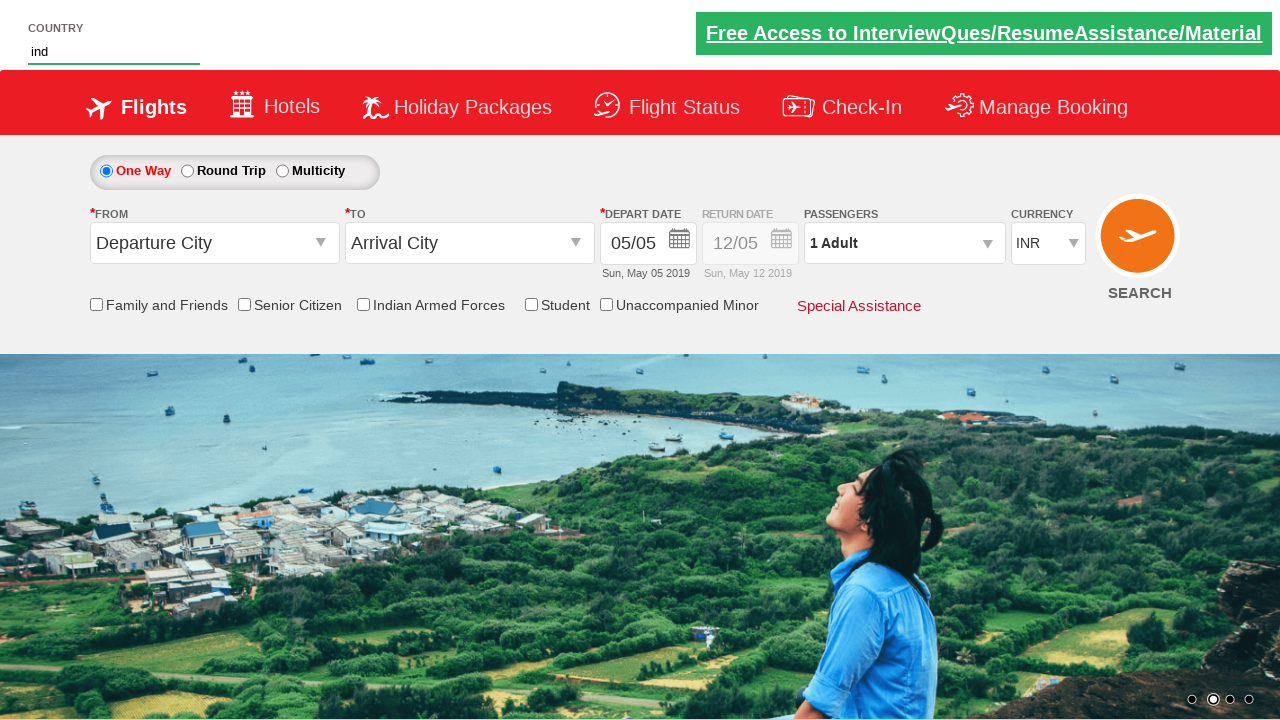

Waited for autosuggestive dropdown options to appear
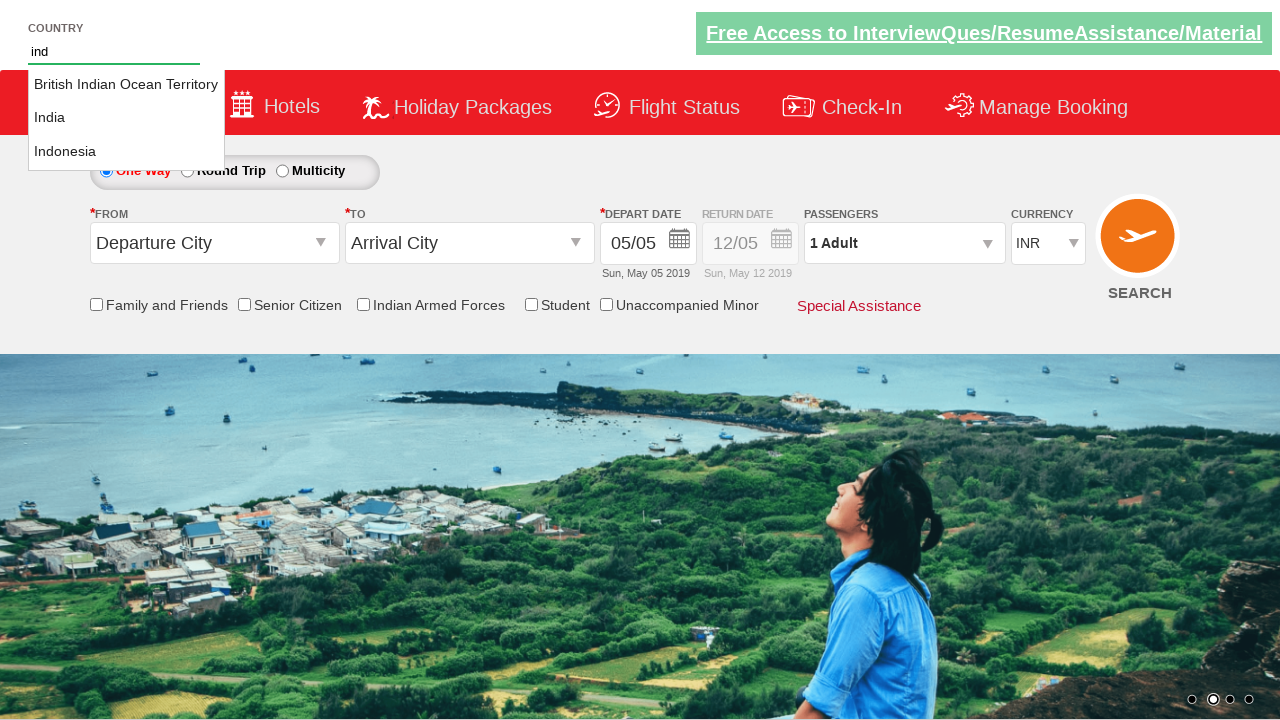

Retrieved all available suggestion options from dropdown
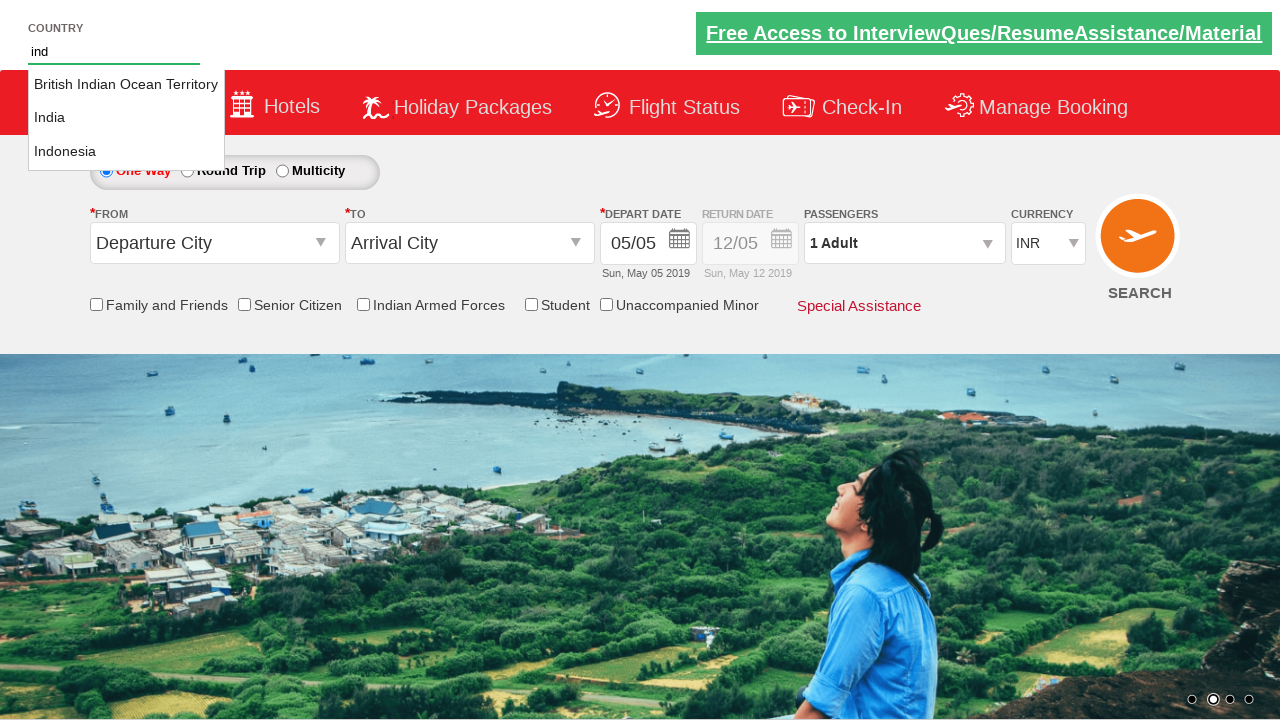

Clicked on 'India' option from the autosuggestive dropdown at (126, 118) on li.ui-menu-item a >> nth=1
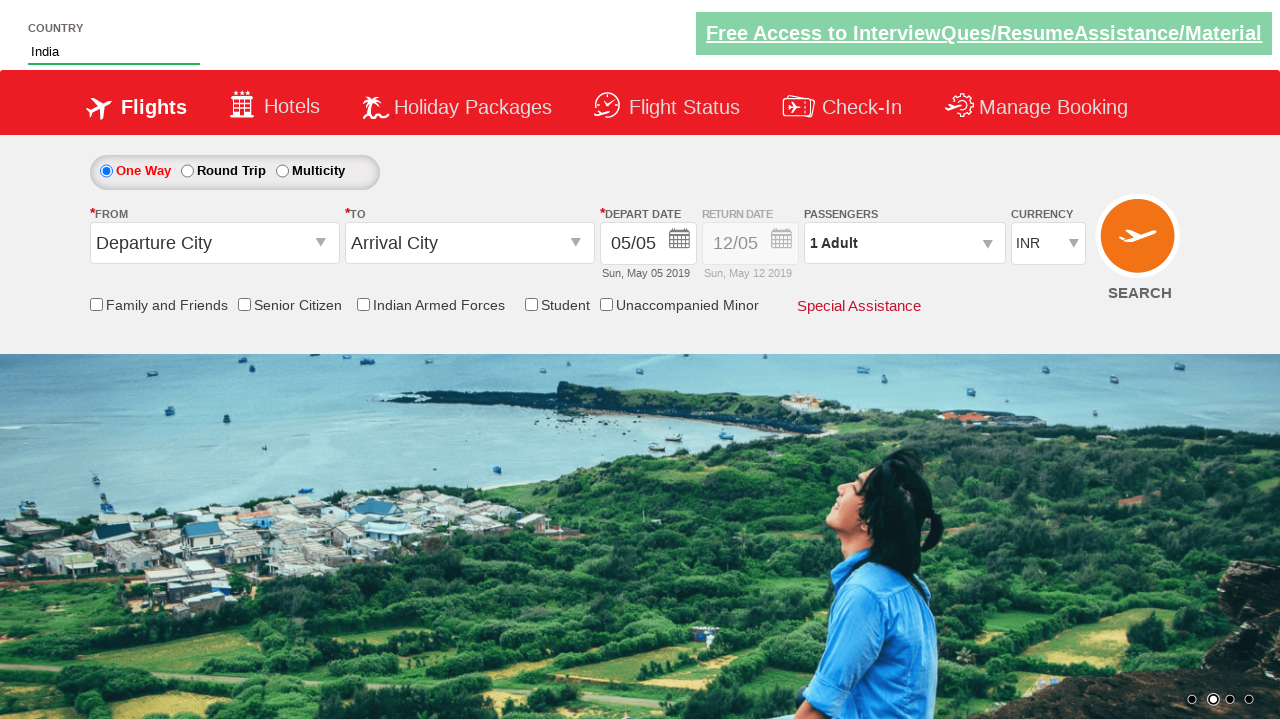

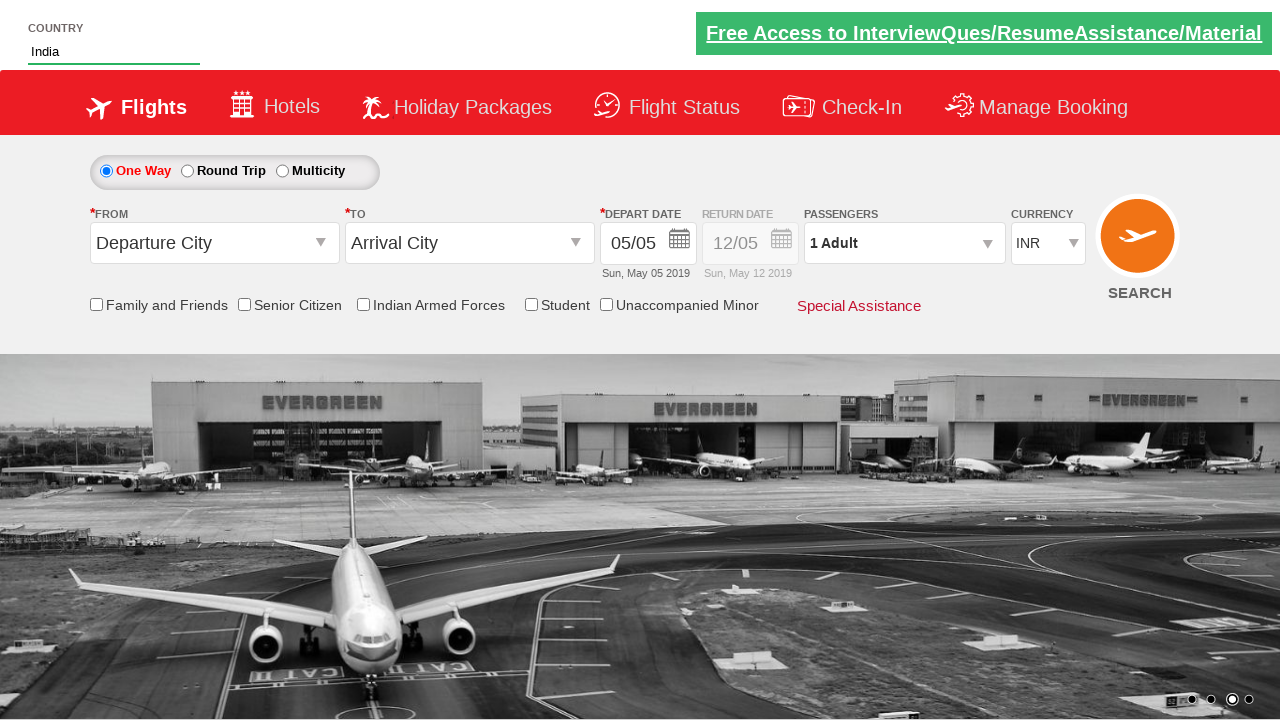